Tests navigation to the about section by clicking the about link in the navigation bar

Starting URL: https://mrjohn5on.github.io

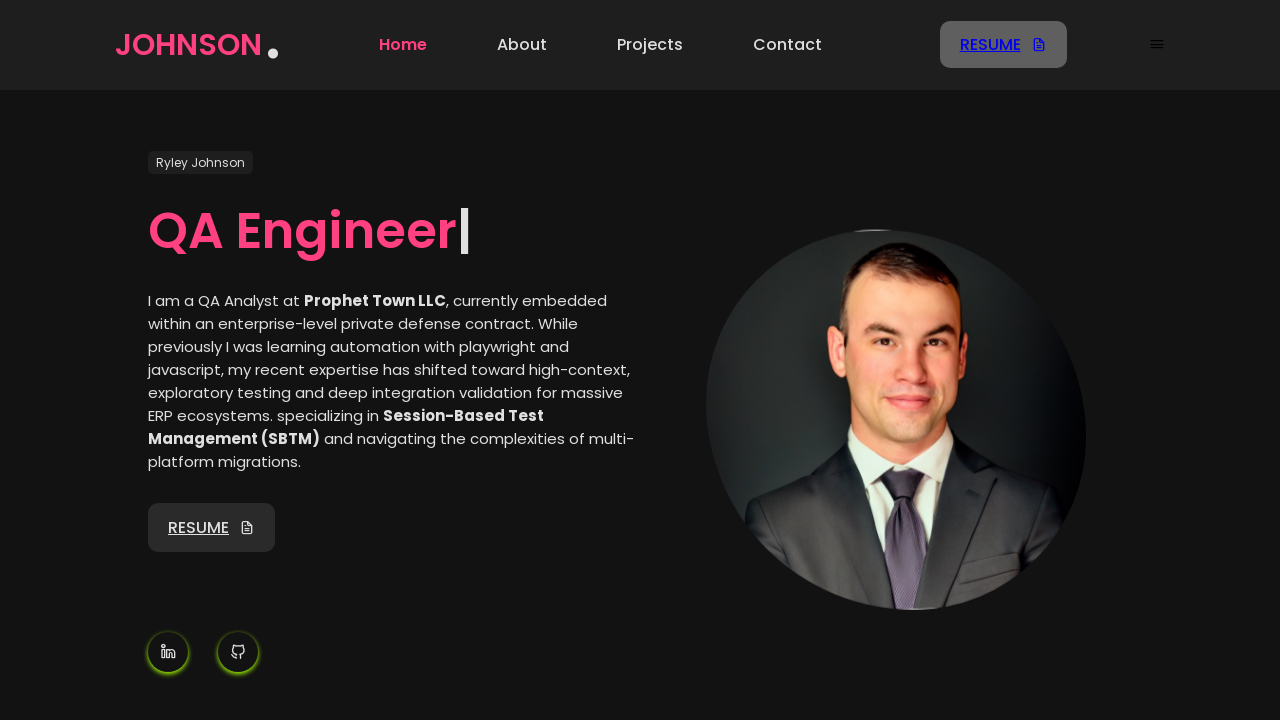

Clicked the About link in the navigation bar at (522, 45) on a[href="#about"], nav a:has-text("About")
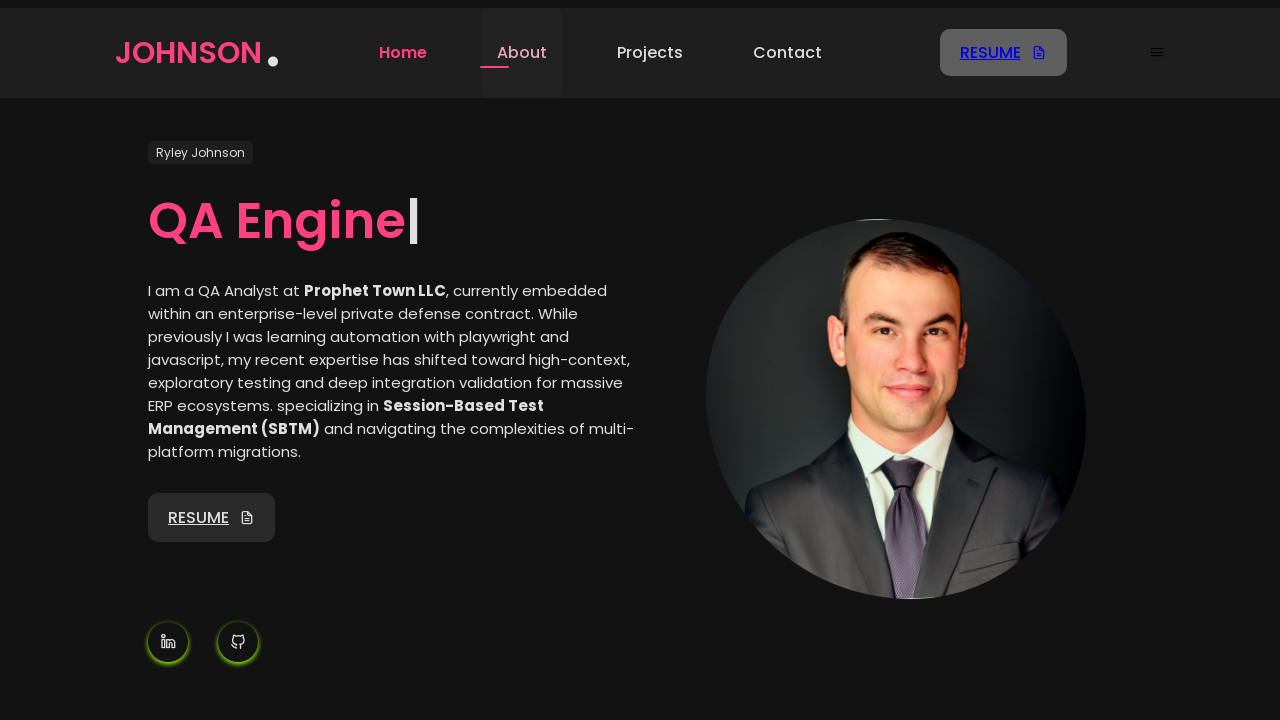

Navigated to the About section
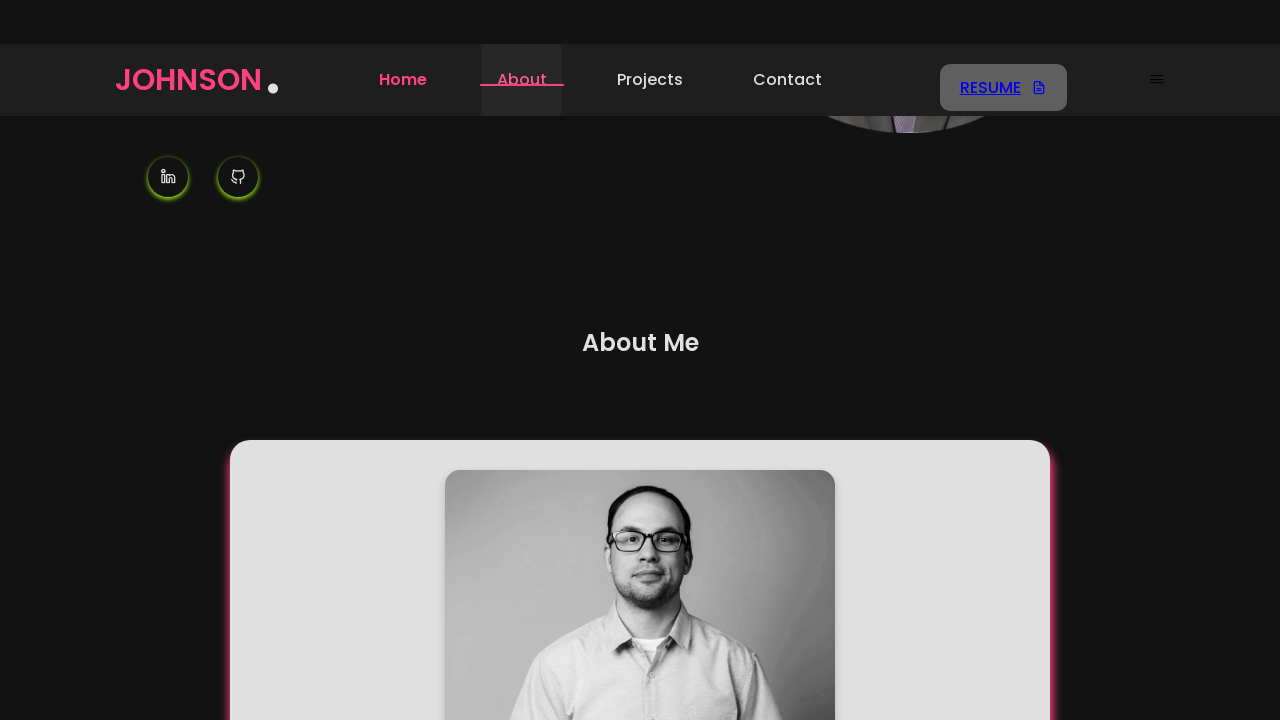

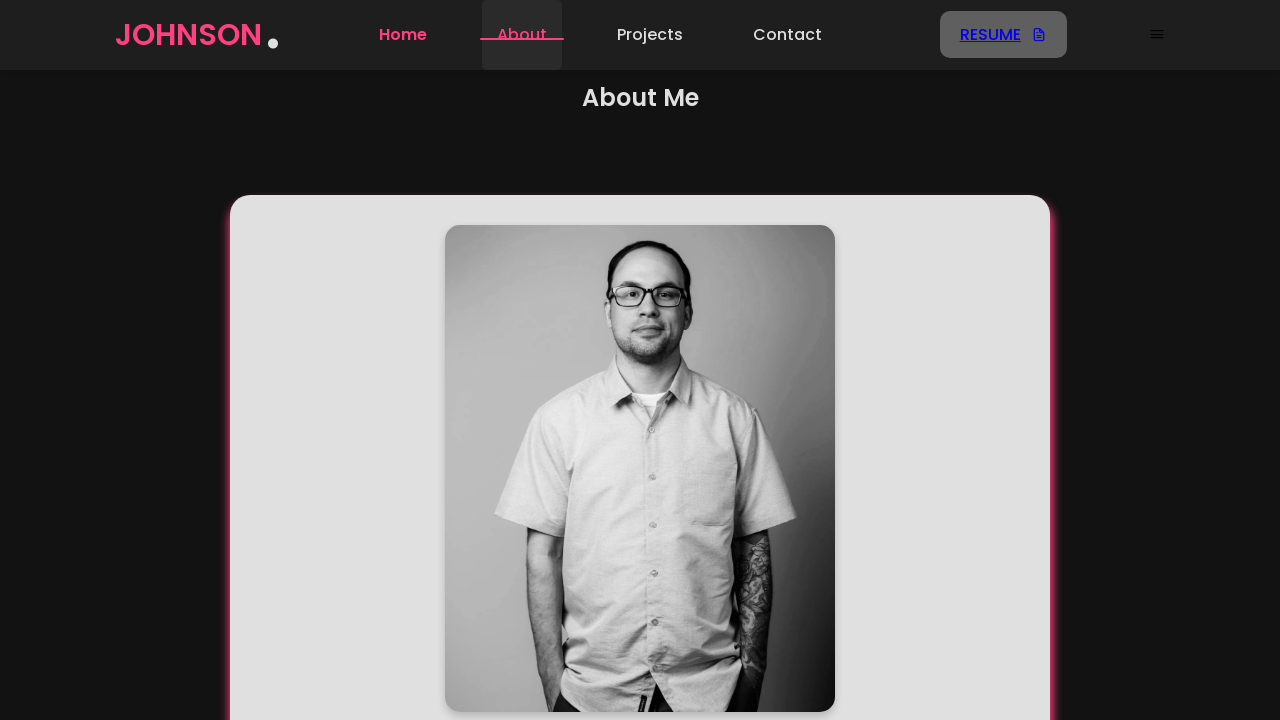